Tests adding a "HMTL5" task to the todo list and verifies it was added successfully

Starting URL: https://lambdatest.github.io/sample-todo-app/

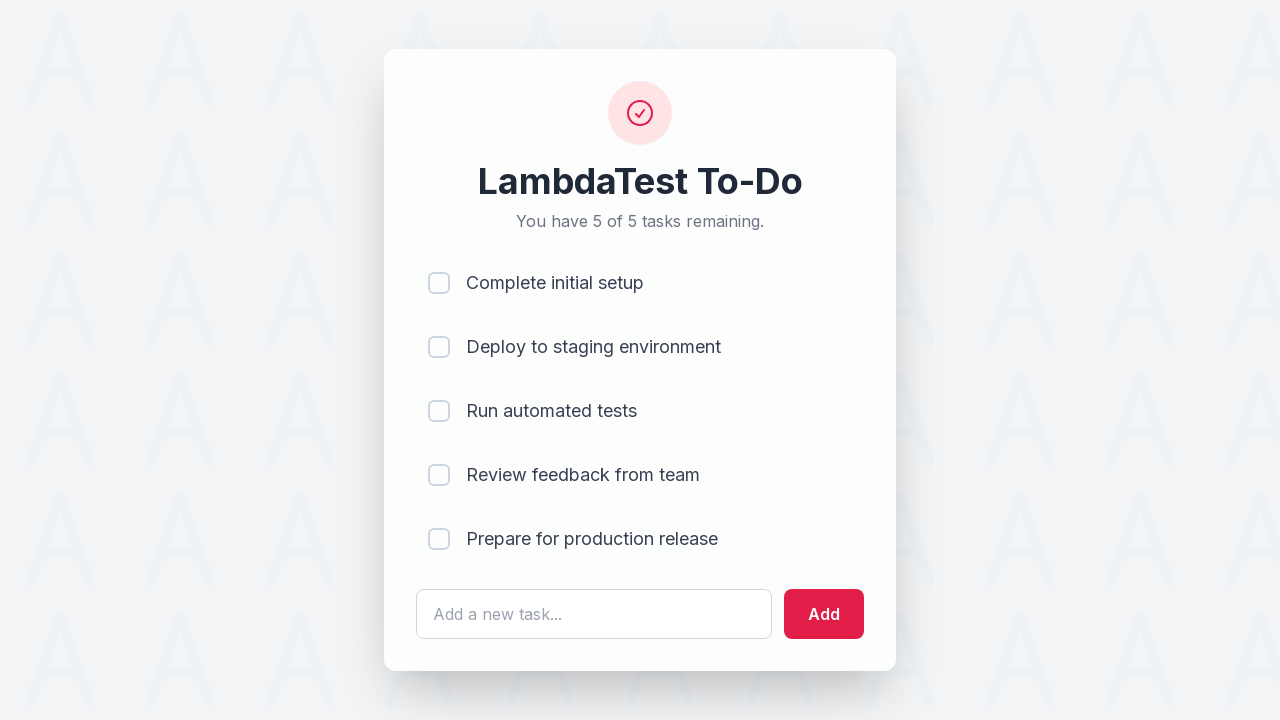

Filled input field with 'HMTL5' on form input[type='text']
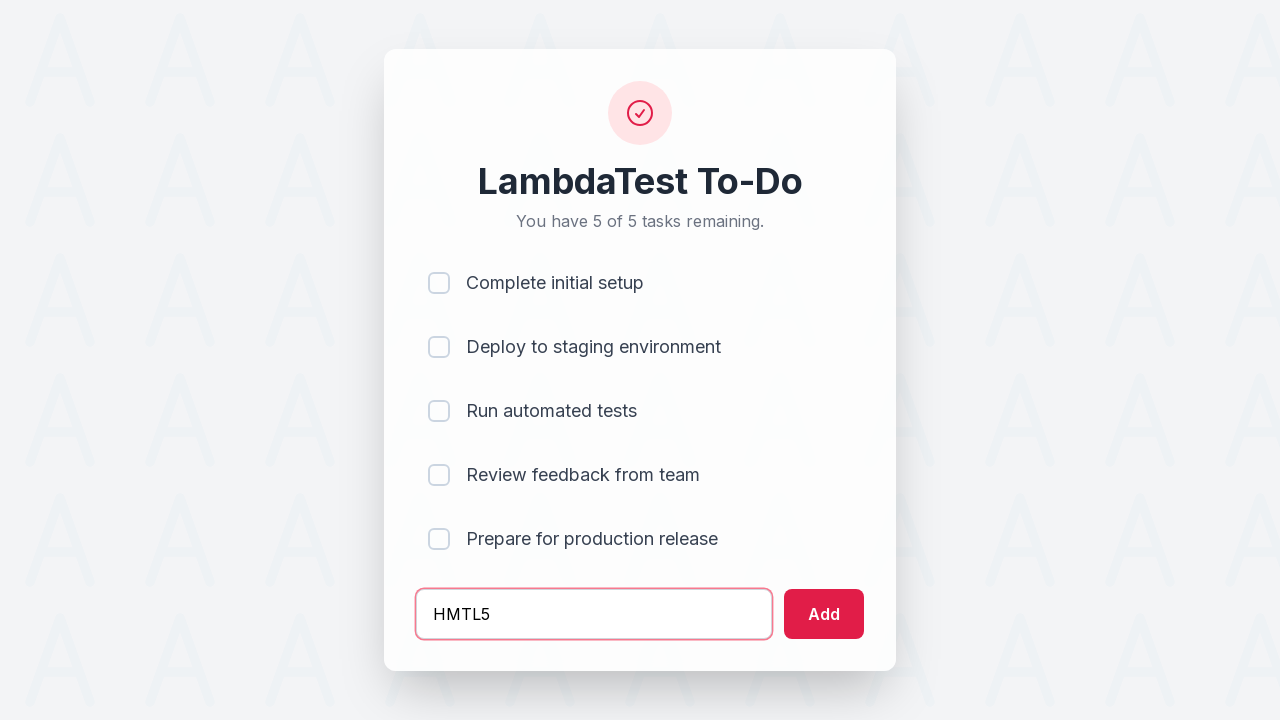

Clicked add button to create task at (824, 614) on #addbutton
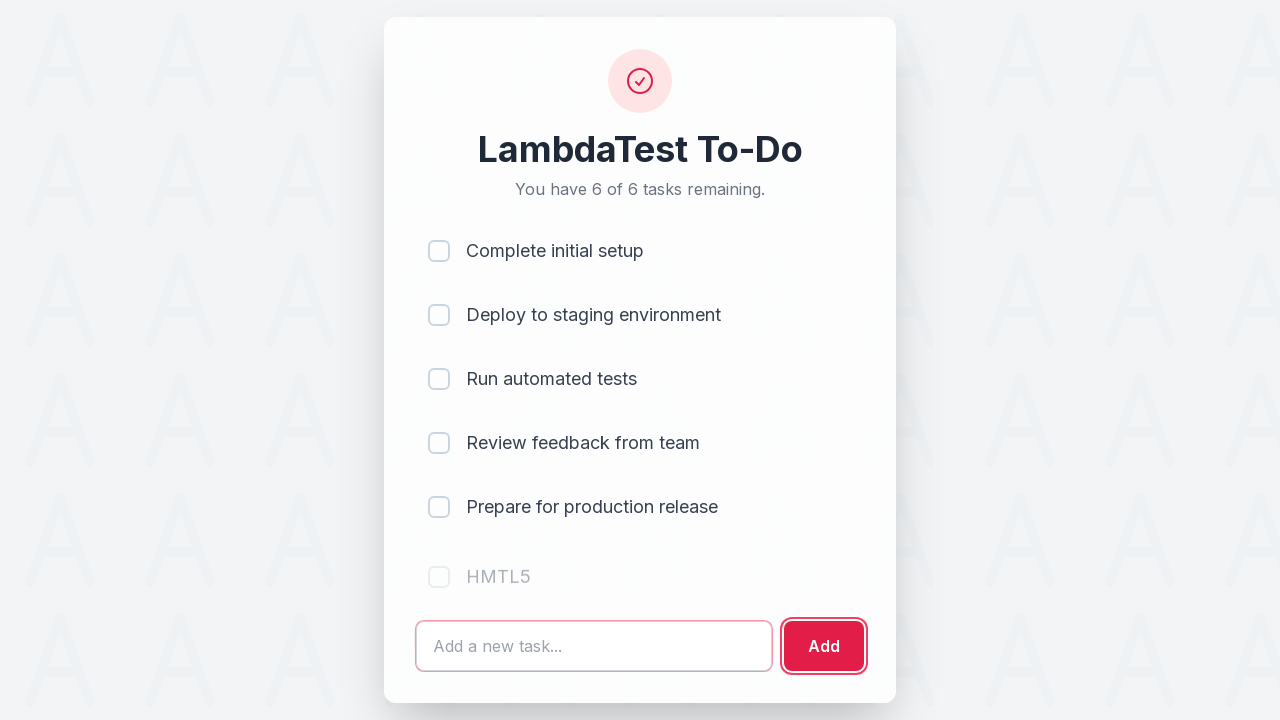

Verified HMTL5 task was added to the list
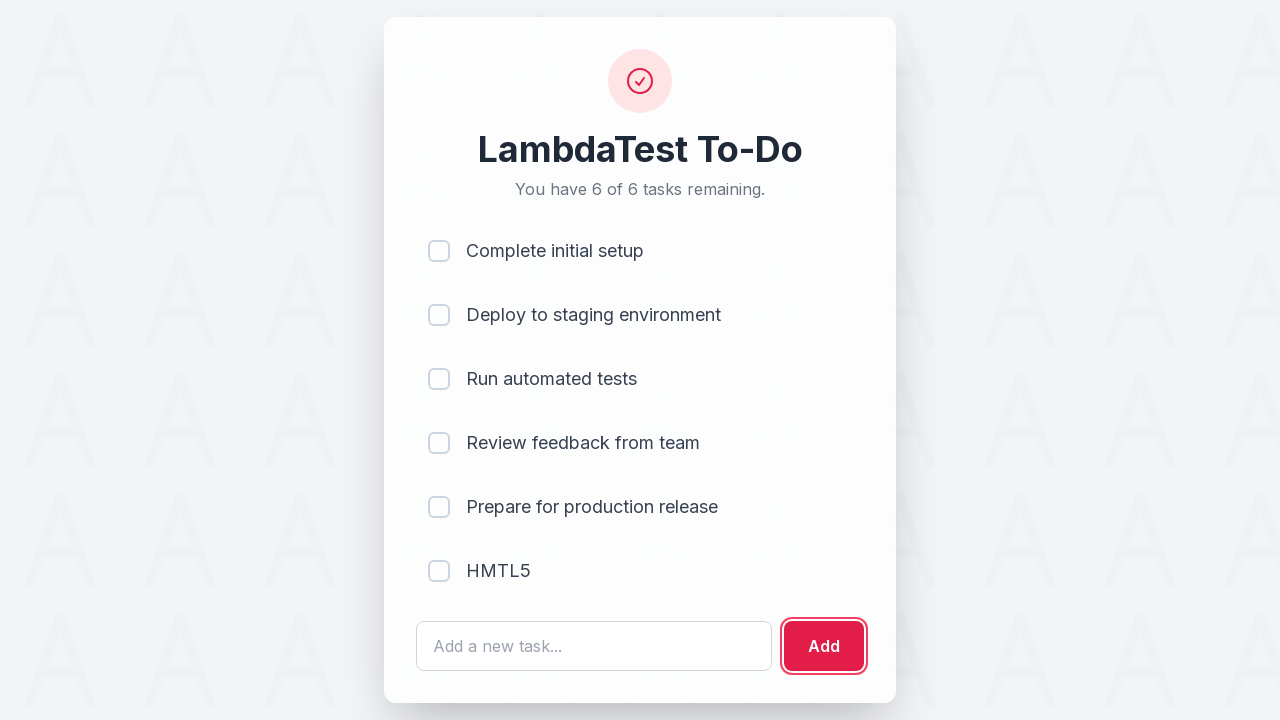

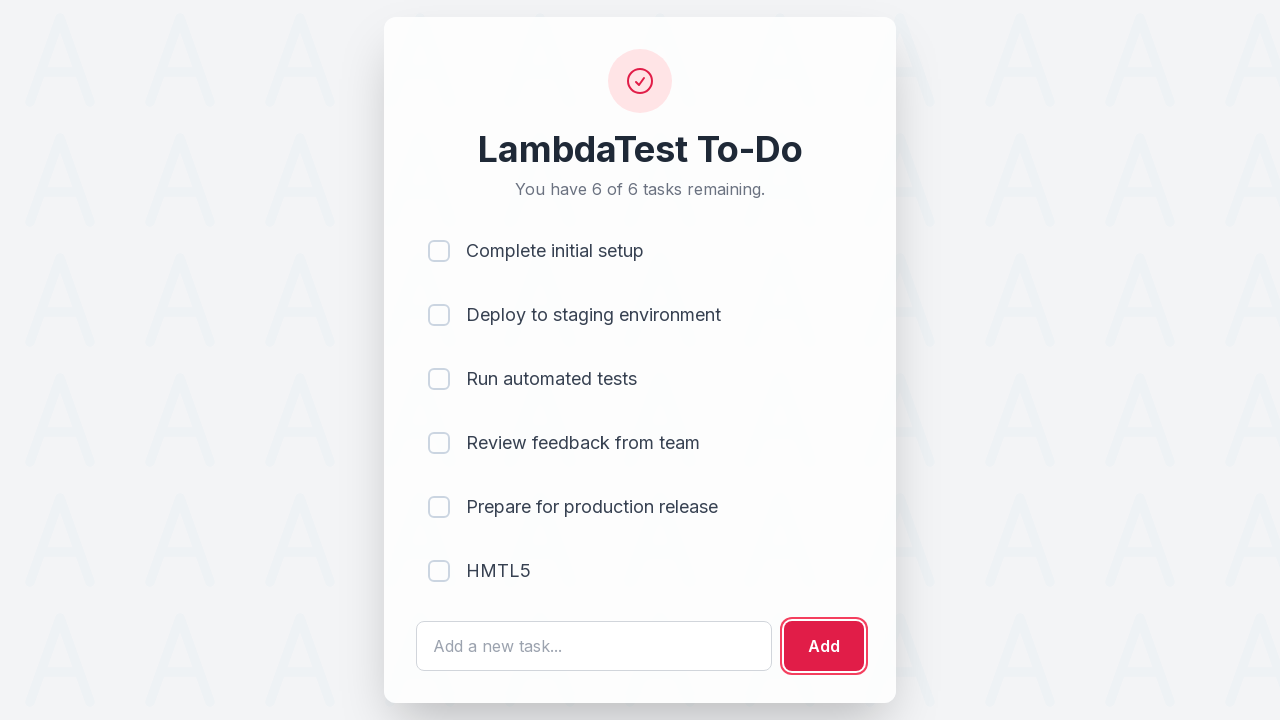